Tests radio button interaction on an HTML forms demo page by locating radio buttons in a group and clicking on them to verify they can be selected.

Starting URL: http://echoecho.com/htmlforms10.htm

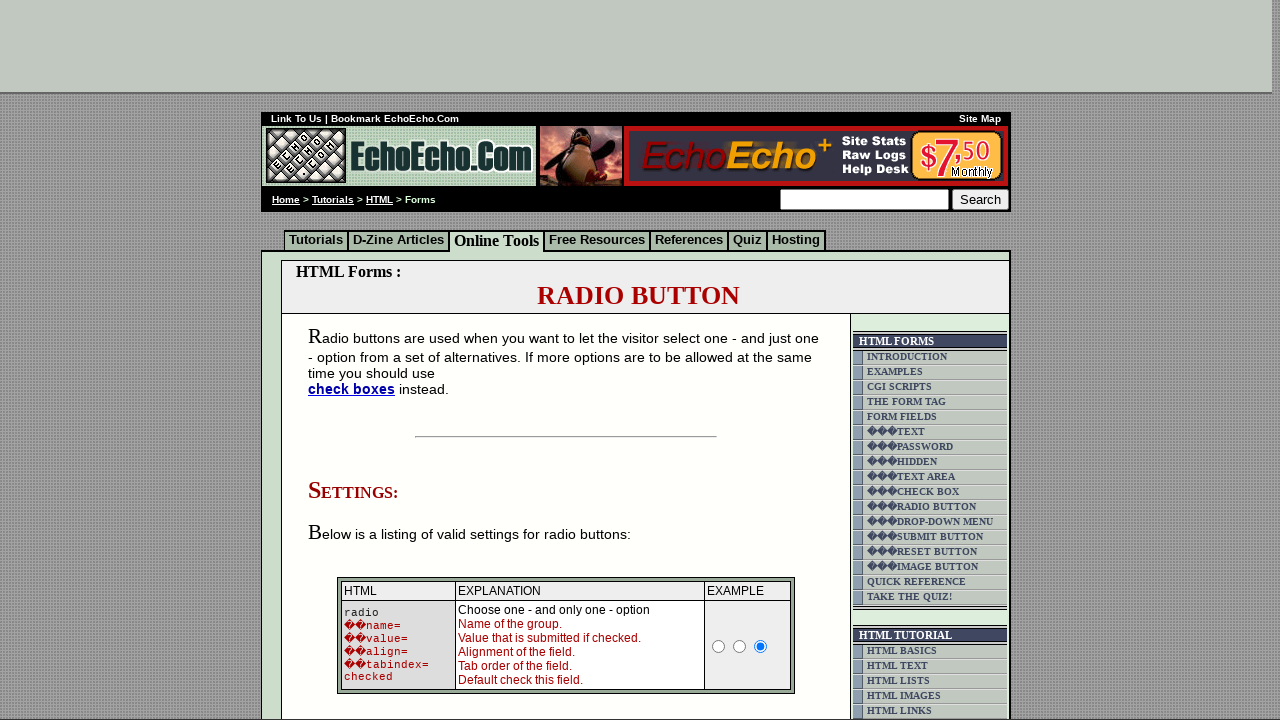

Waited for radio button group 'group1' to be present
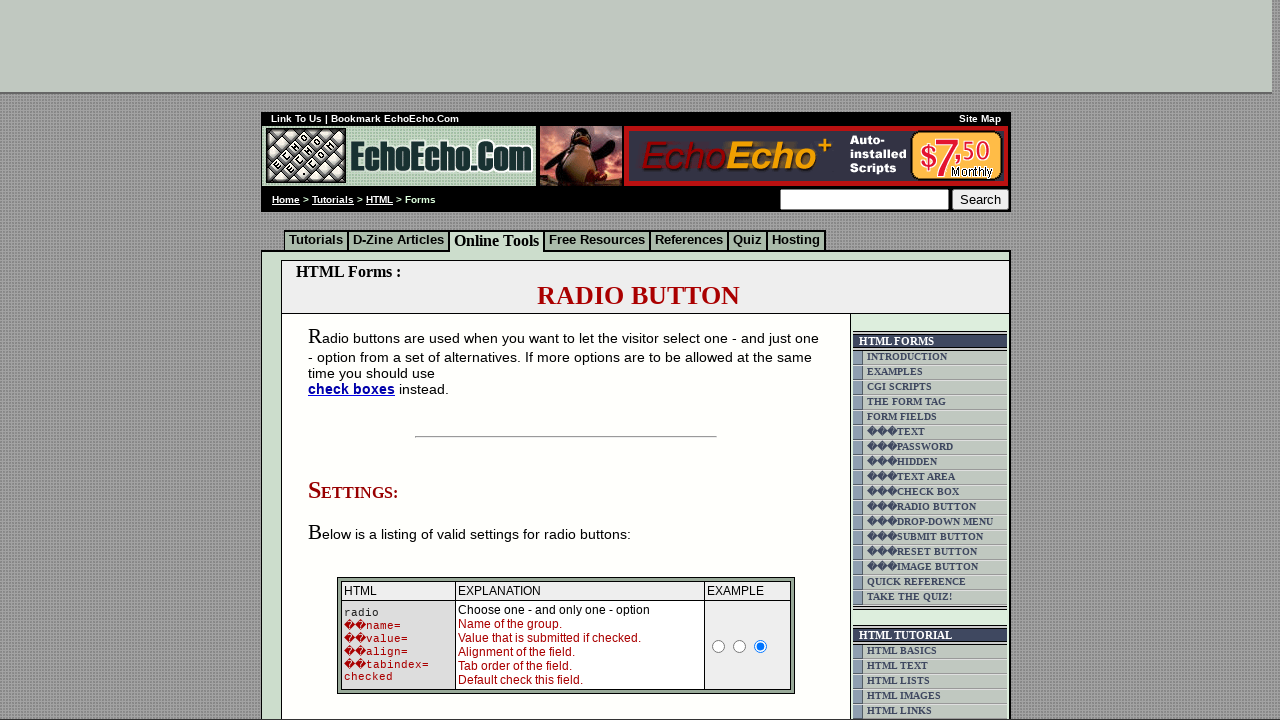

Located all radio buttons in group 'group1'
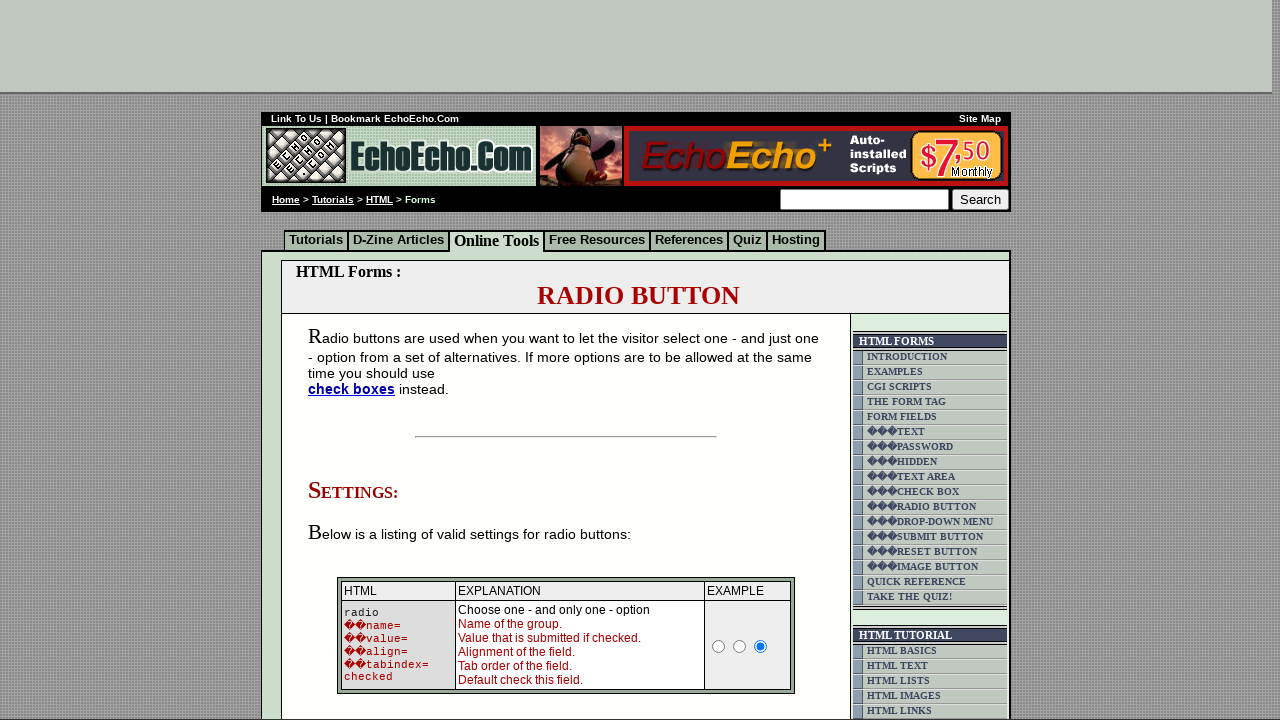

Counted 3 radio buttons in the group
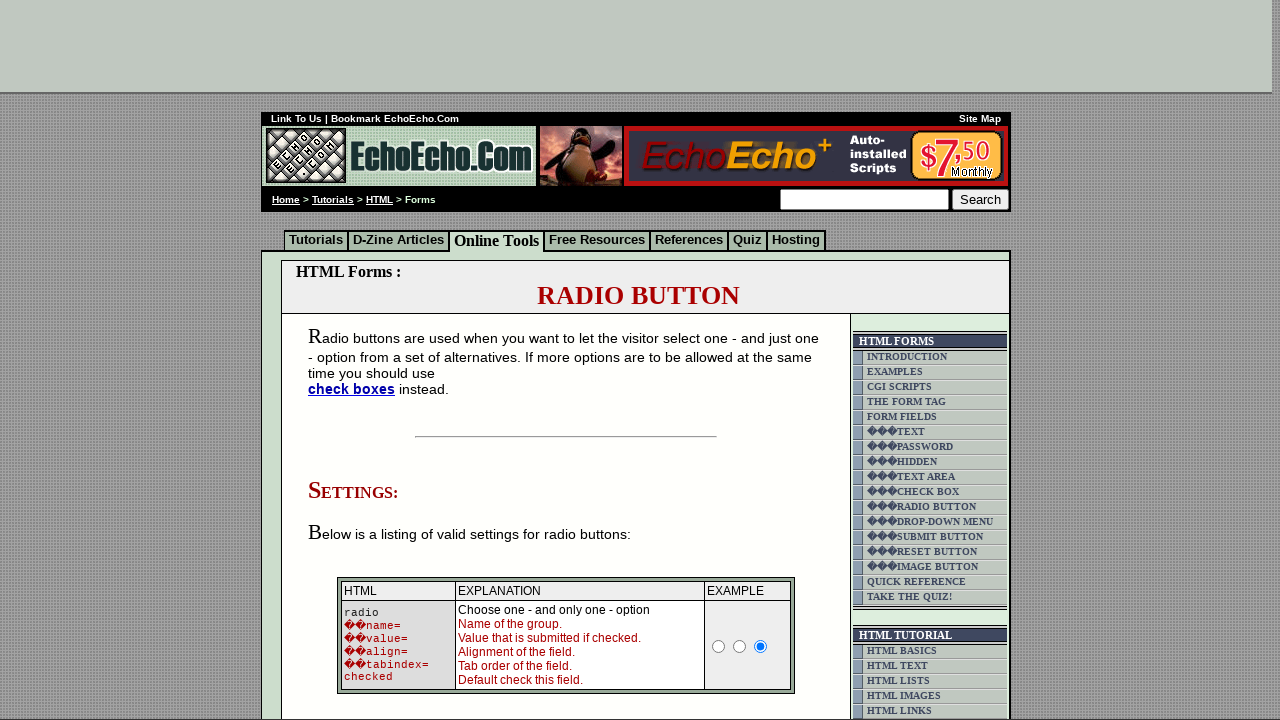

Clicked radio button 1 of 3 at (356, 360) on input[name='group1'] >> nth=0
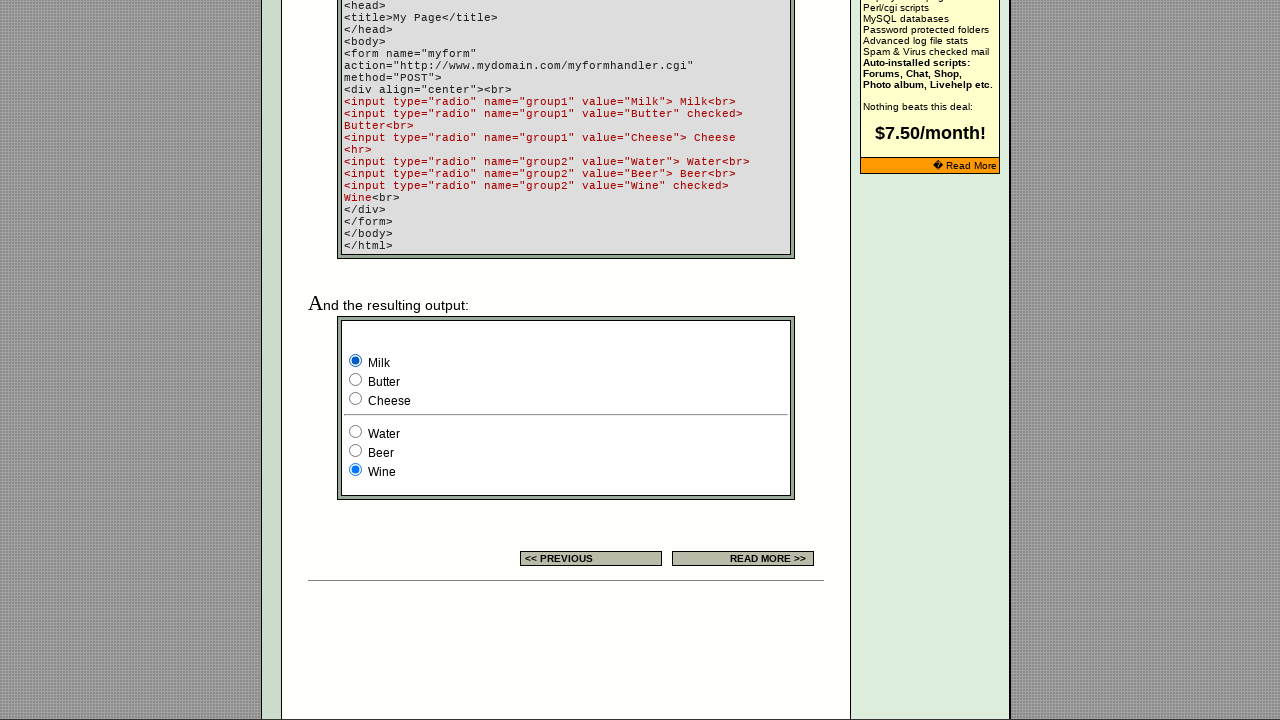

Clicked radio button 2 of 3 at (356, 380) on input[name='group1'] >> nth=1
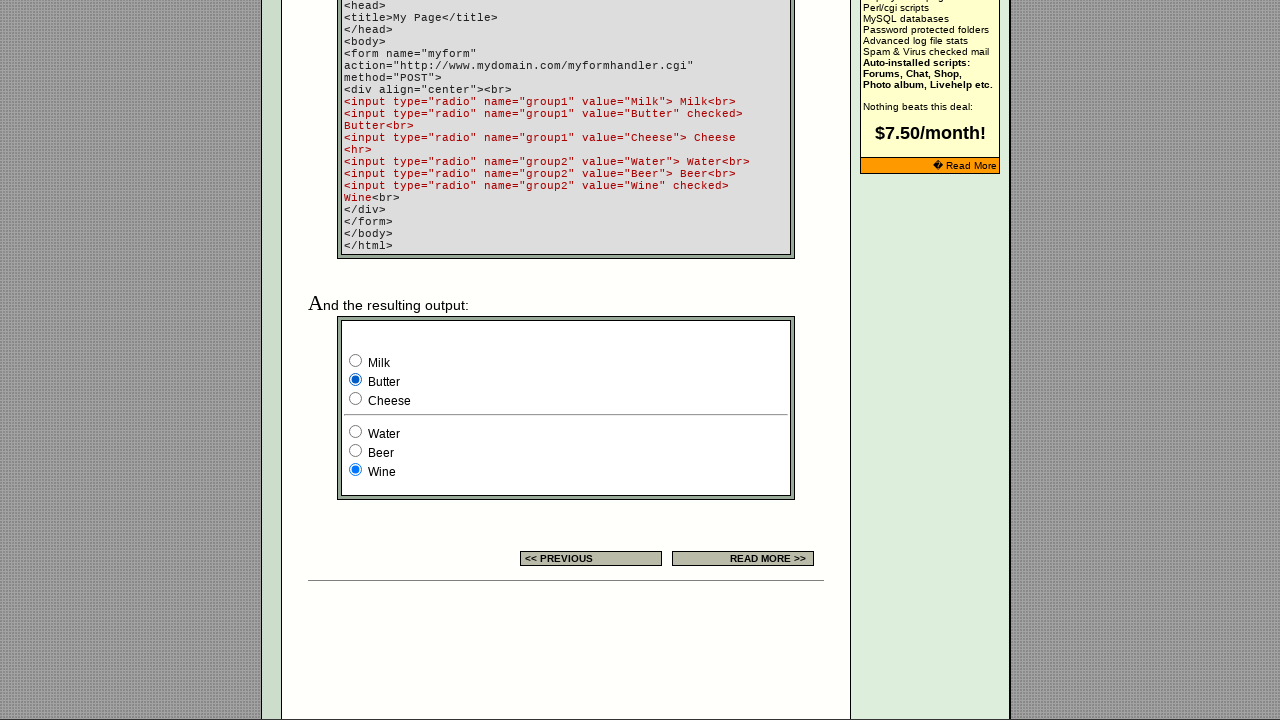

Clicked radio button 3 of 3 at (356, 398) on input[name='group1'] >> nth=2
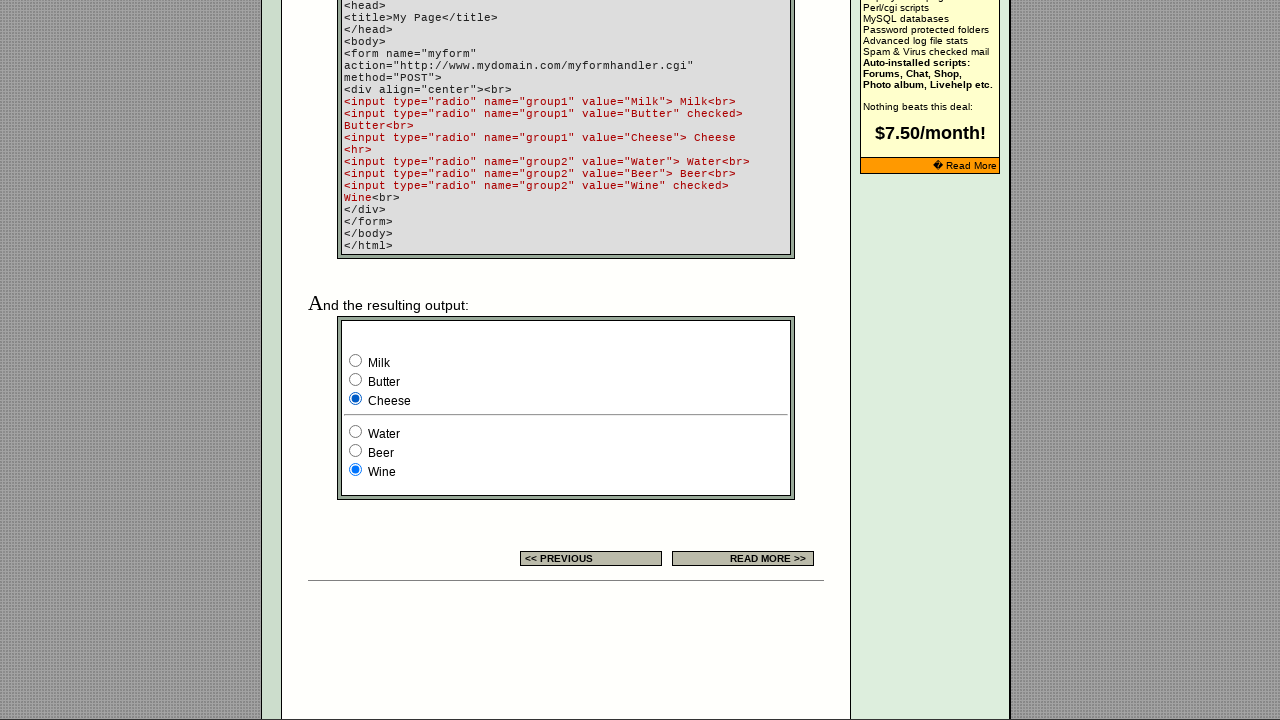

Verified that the last radio button (radio button 3) is checked
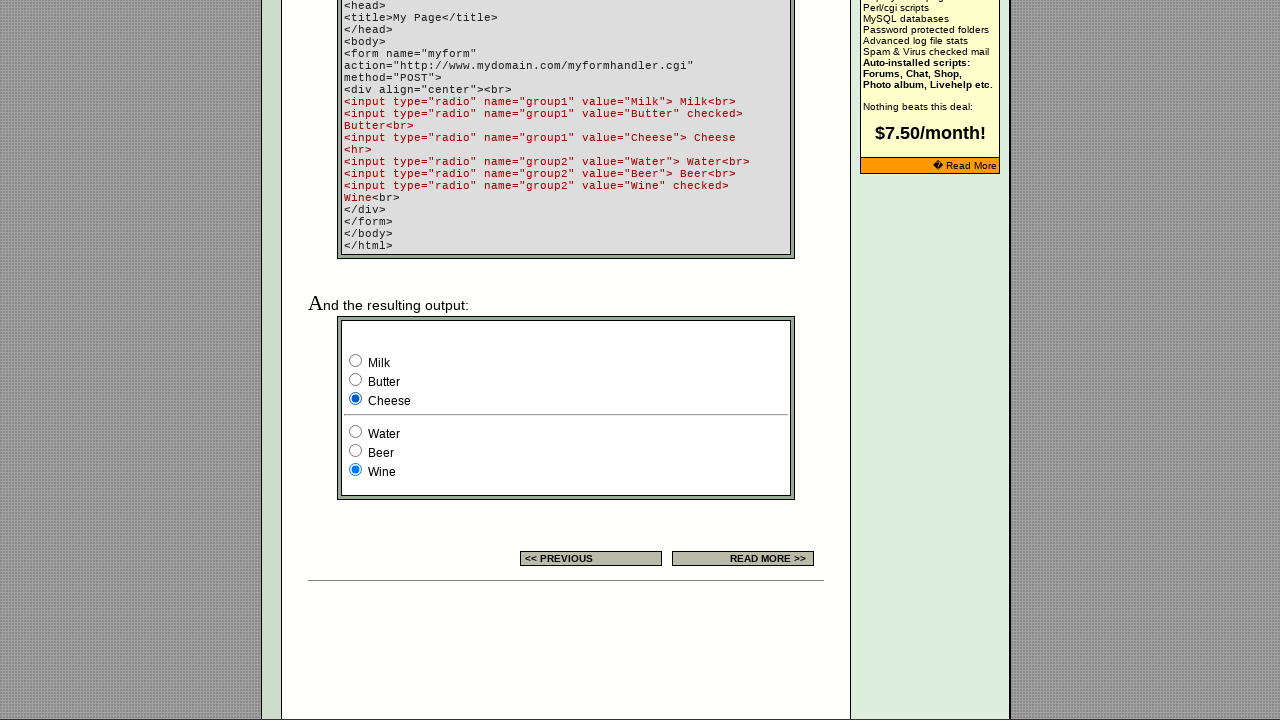

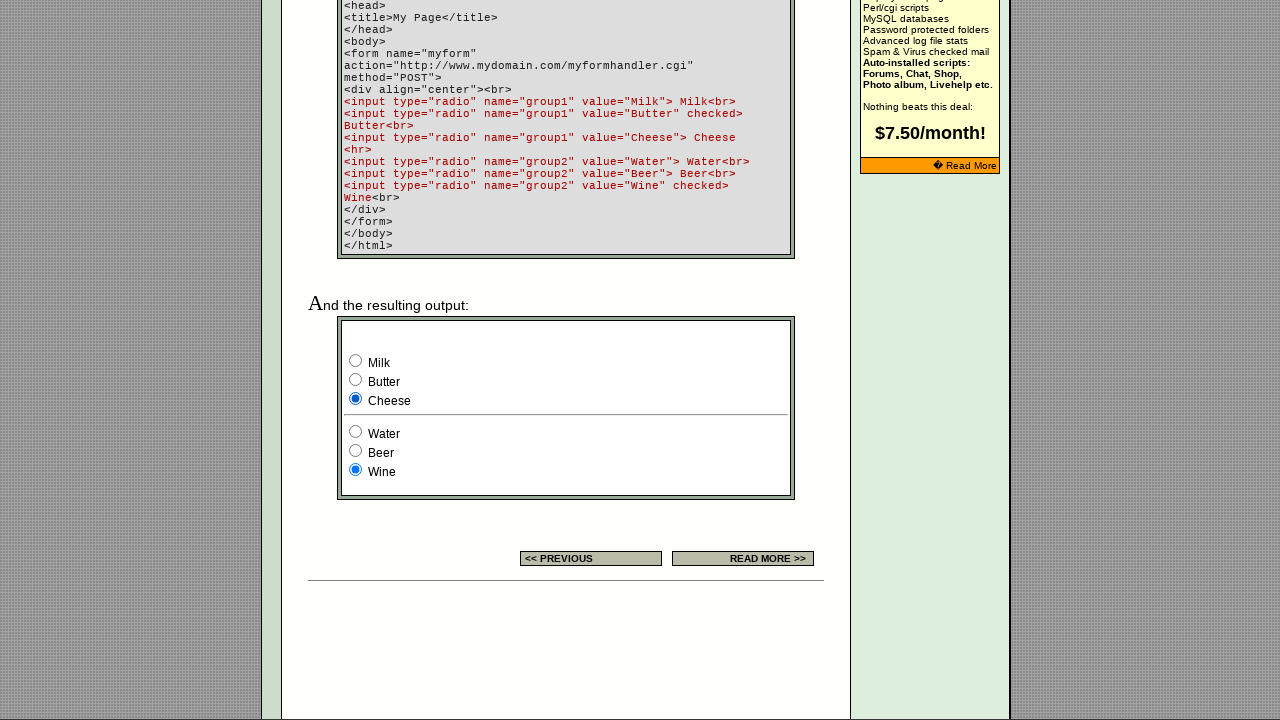